Tests that pressing Escape cancels edits and restores original text

Starting URL: https://demo.playwright.dev/todomvc

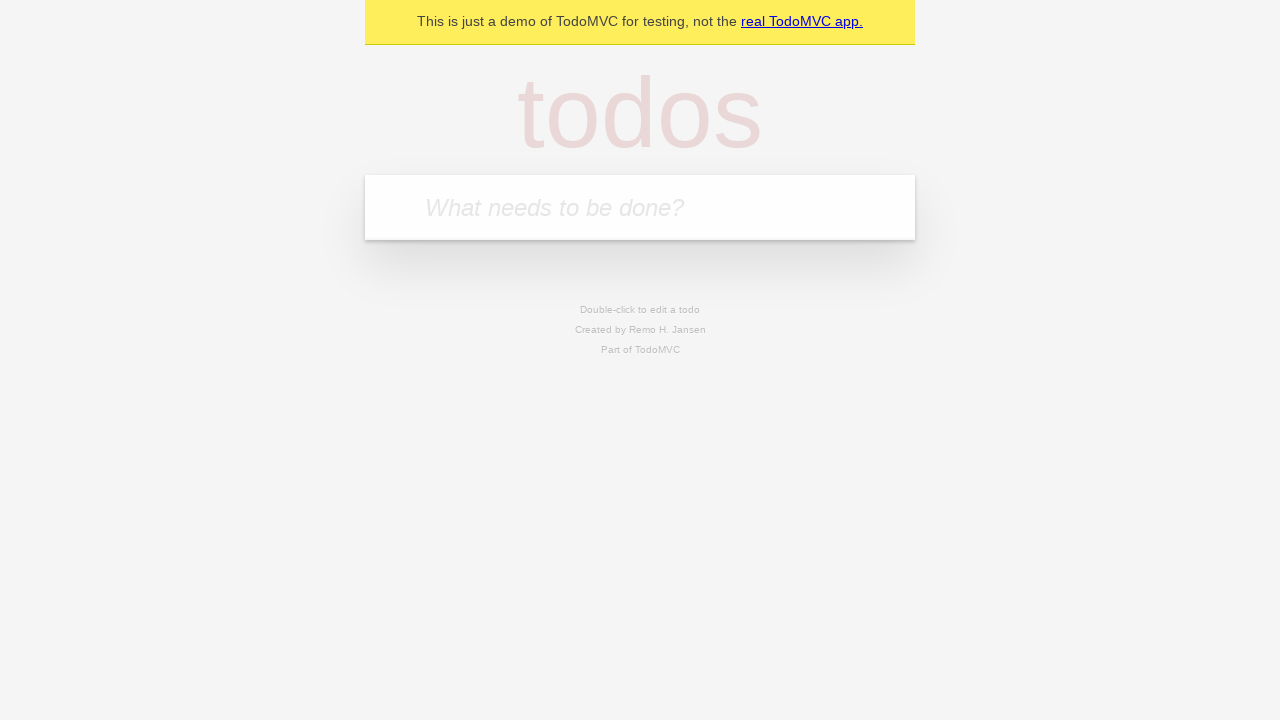

Filled todo input with 'buy some cheese' on internal:attr=[placeholder="What needs to be done?"i]
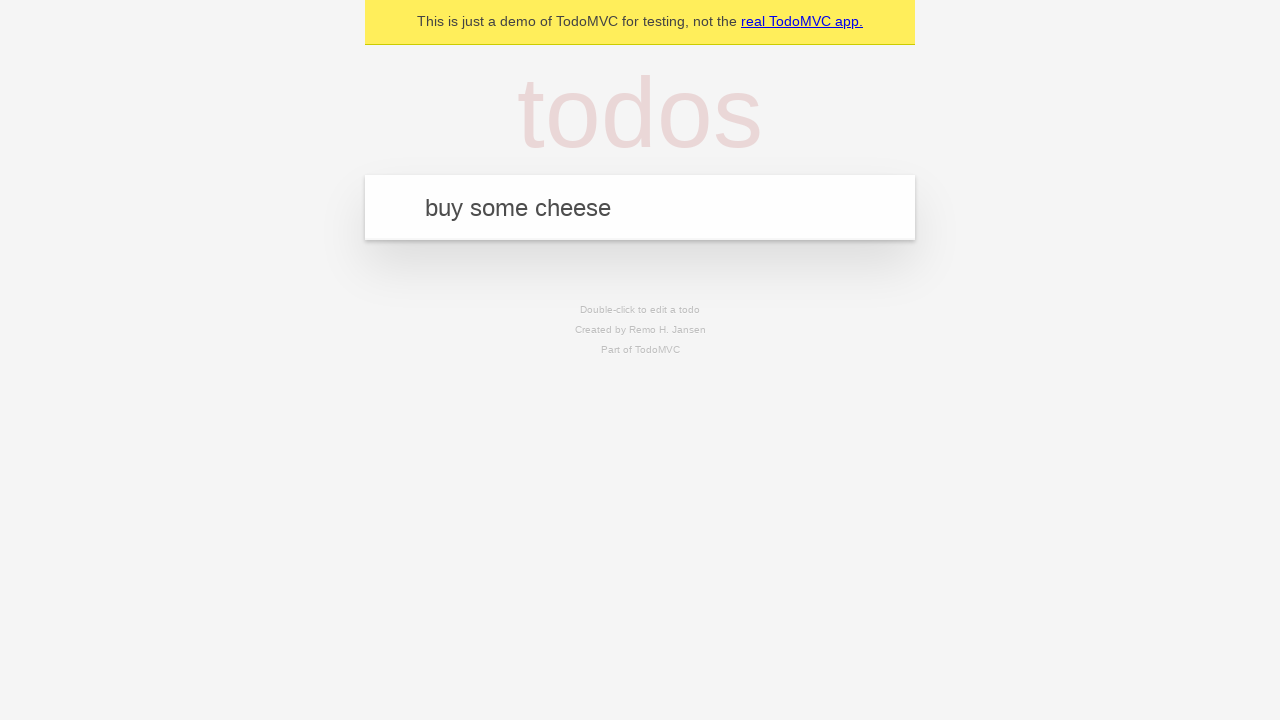

Pressed Enter to create first todo on internal:attr=[placeholder="What needs to be done?"i]
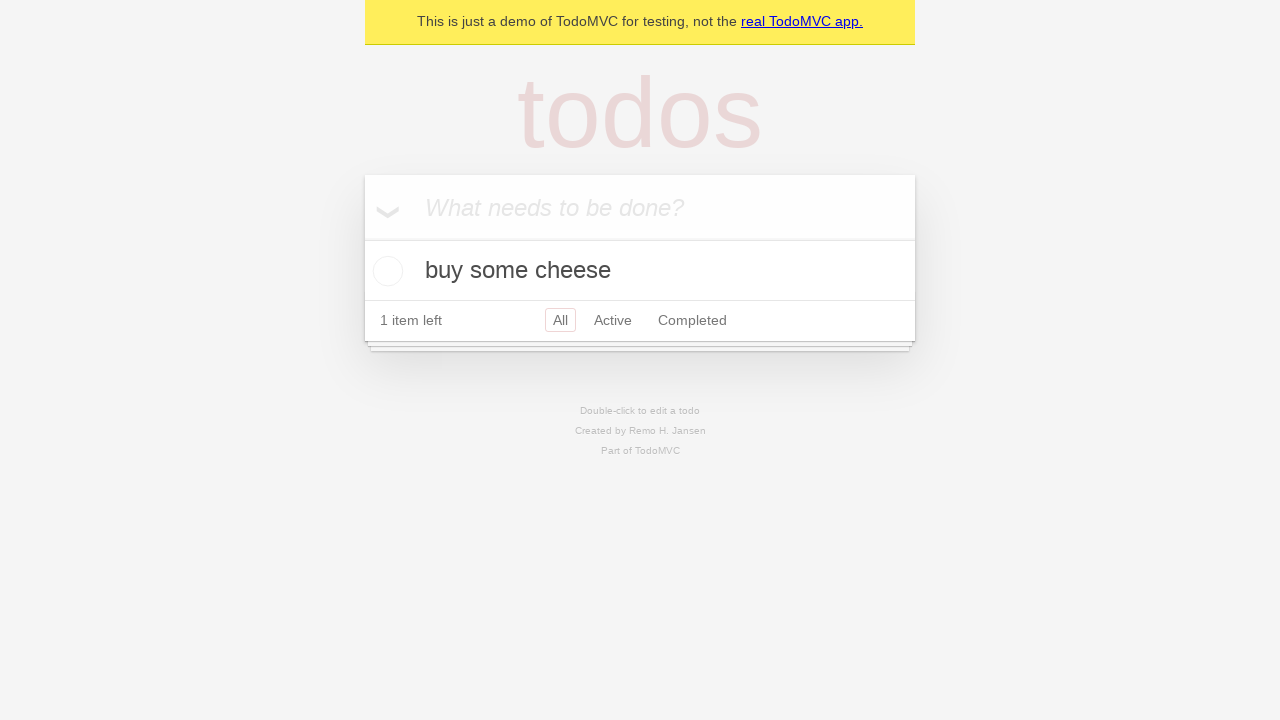

Filled todo input with 'feed the cat' on internal:attr=[placeholder="What needs to be done?"i]
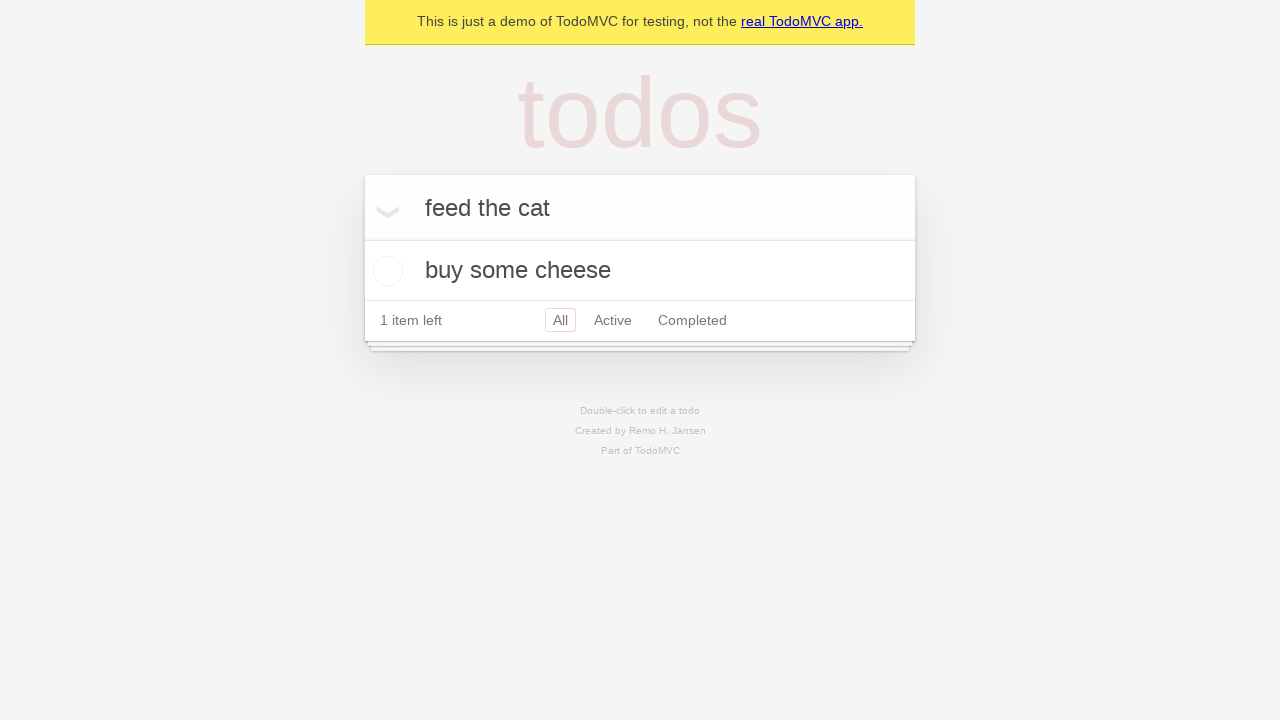

Pressed Enter to create second todo on internal:attr=[placeholder="What needs to be done?"i]
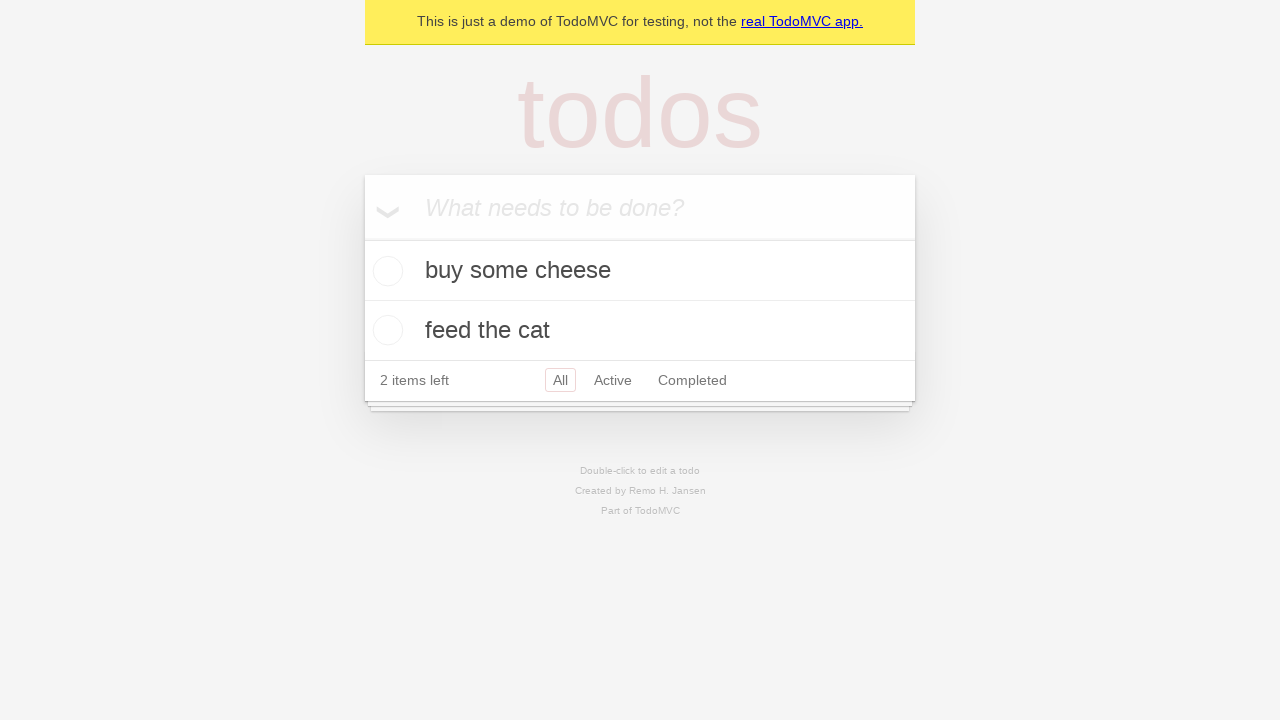

Filled todo input with 'book a doctors appointment' on internal:attr=[placeholder="What needs to be done?"i]
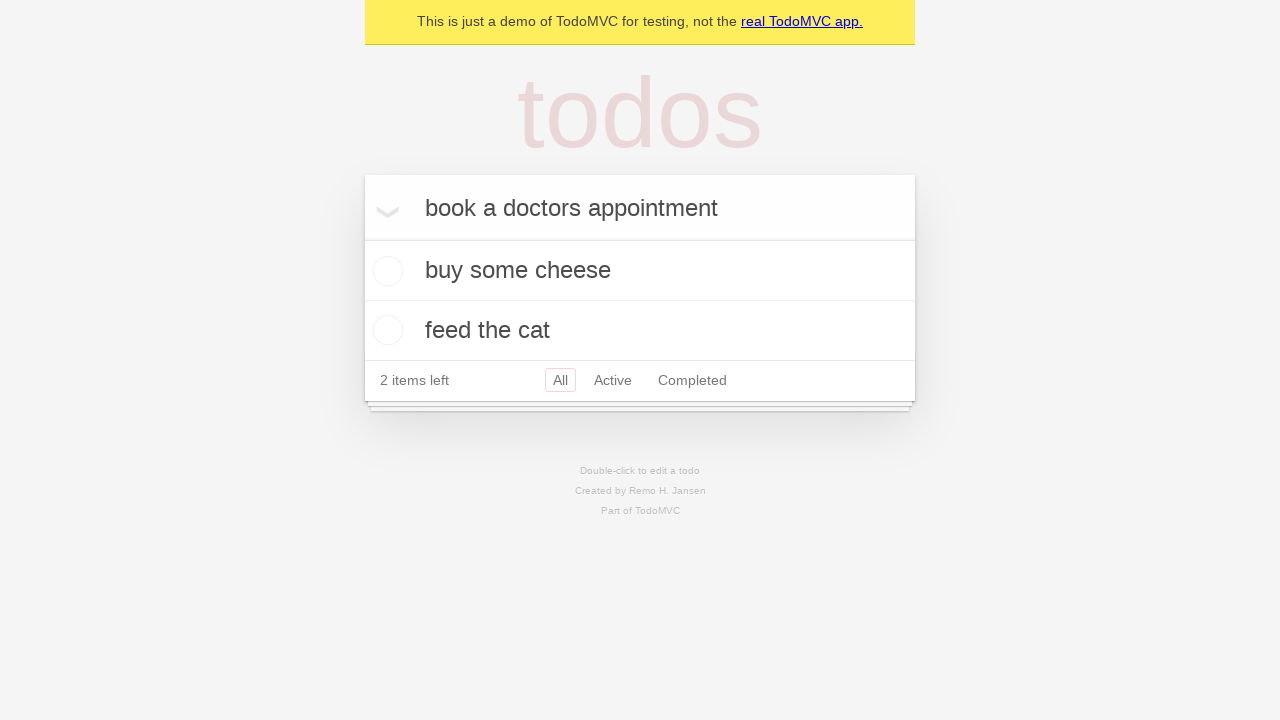

Pressed Enter to create third todo on internal:attr=[placeholder="What needs to be done?"i]
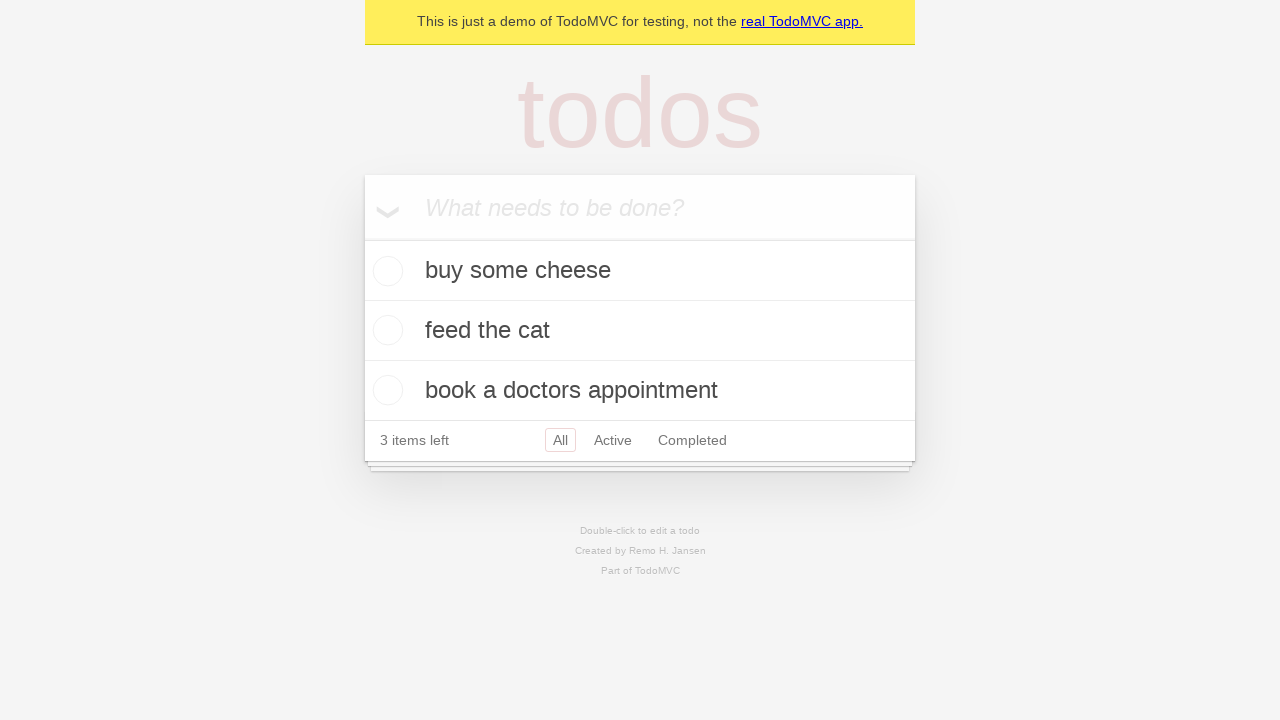

Double-clicked second todo to enter edit mode at (640, 331) on [data-testid='todo-item'] >> nth=1
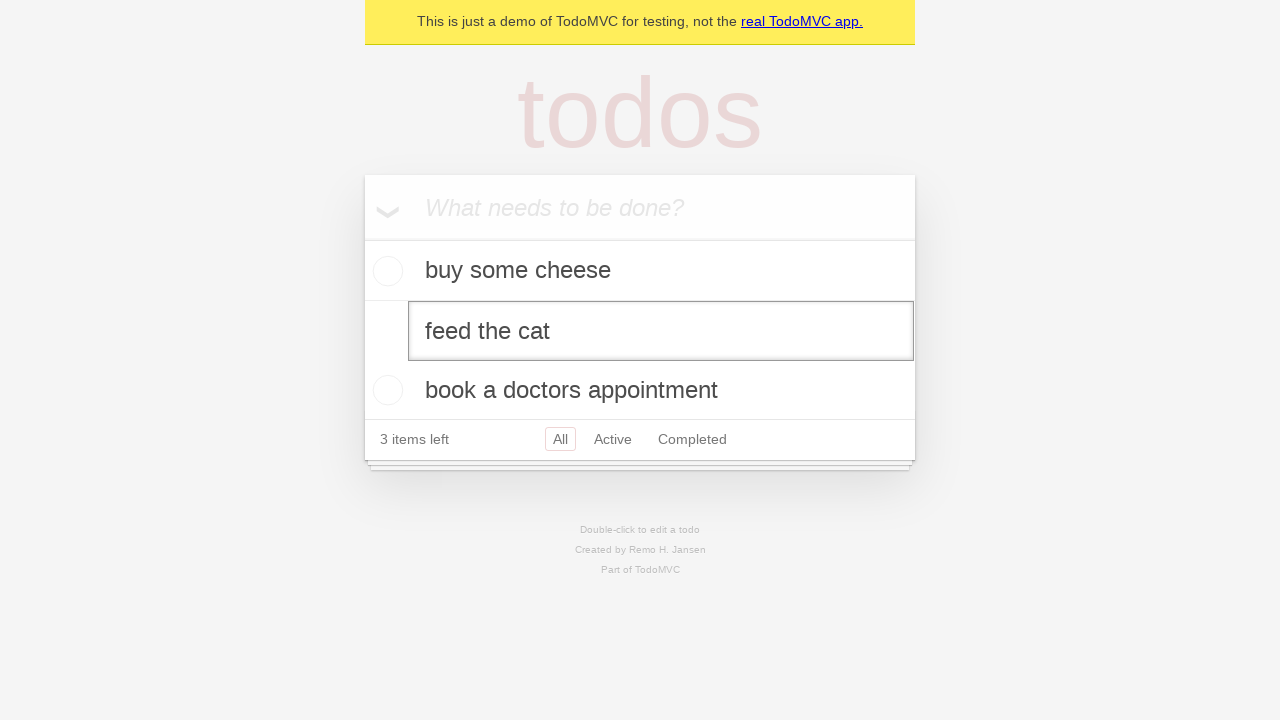

Filled edit textbox with 'buy some sausages' on [data-testid='todo-item'] >> nth=1 >> internal:role=textbox[name="Edit"i]
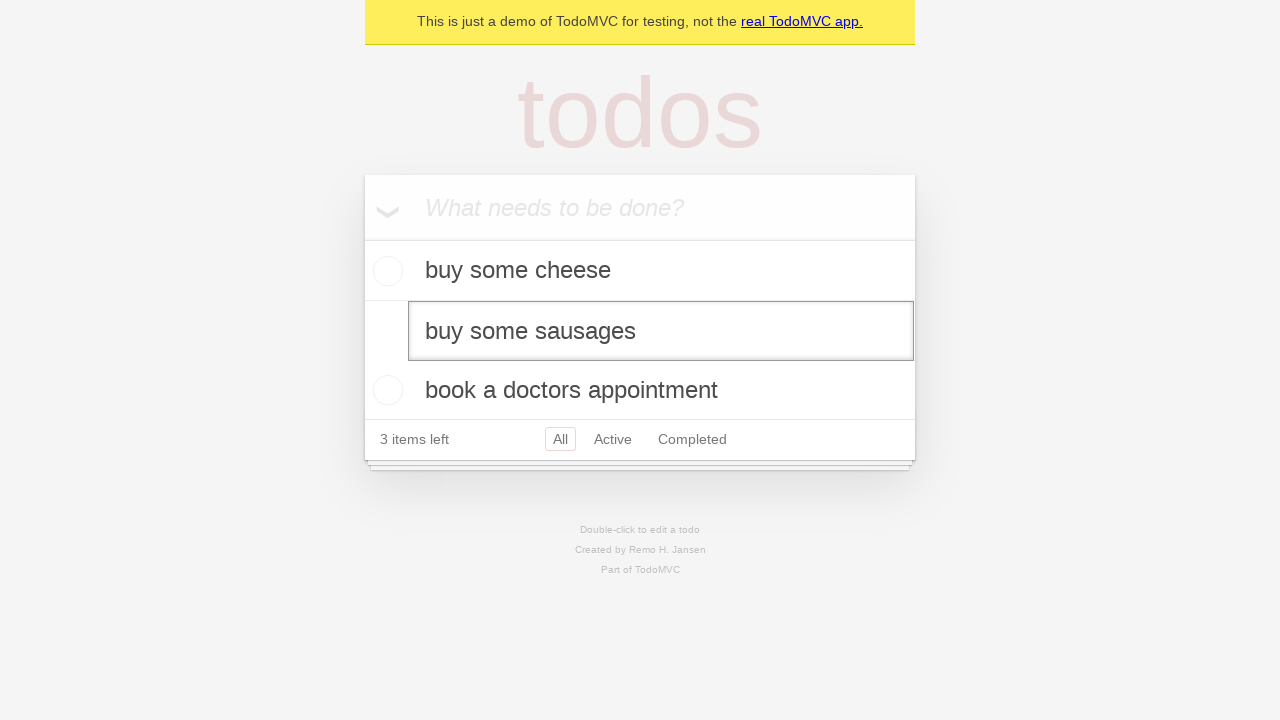

Pressed Escape to cancel edits and restore original text on [data-testid='todo-item'] >> nth=1 >> internal:role=textbox[name="Edit"i]
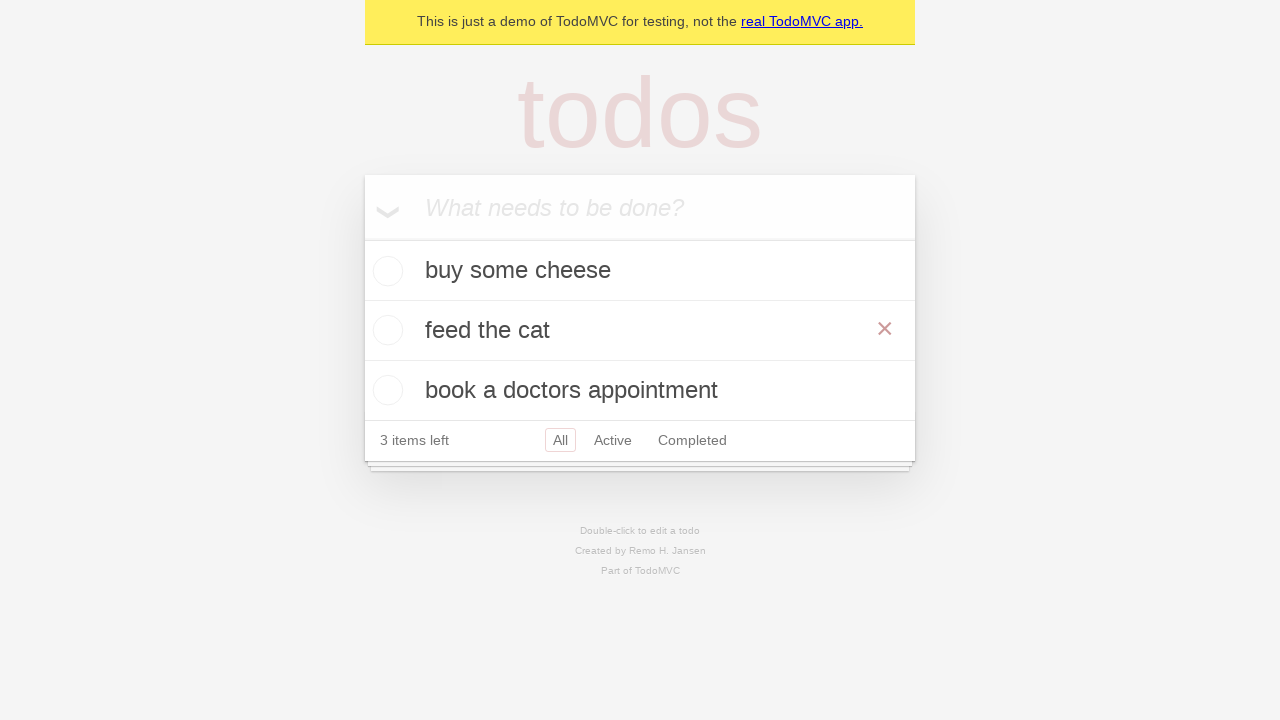

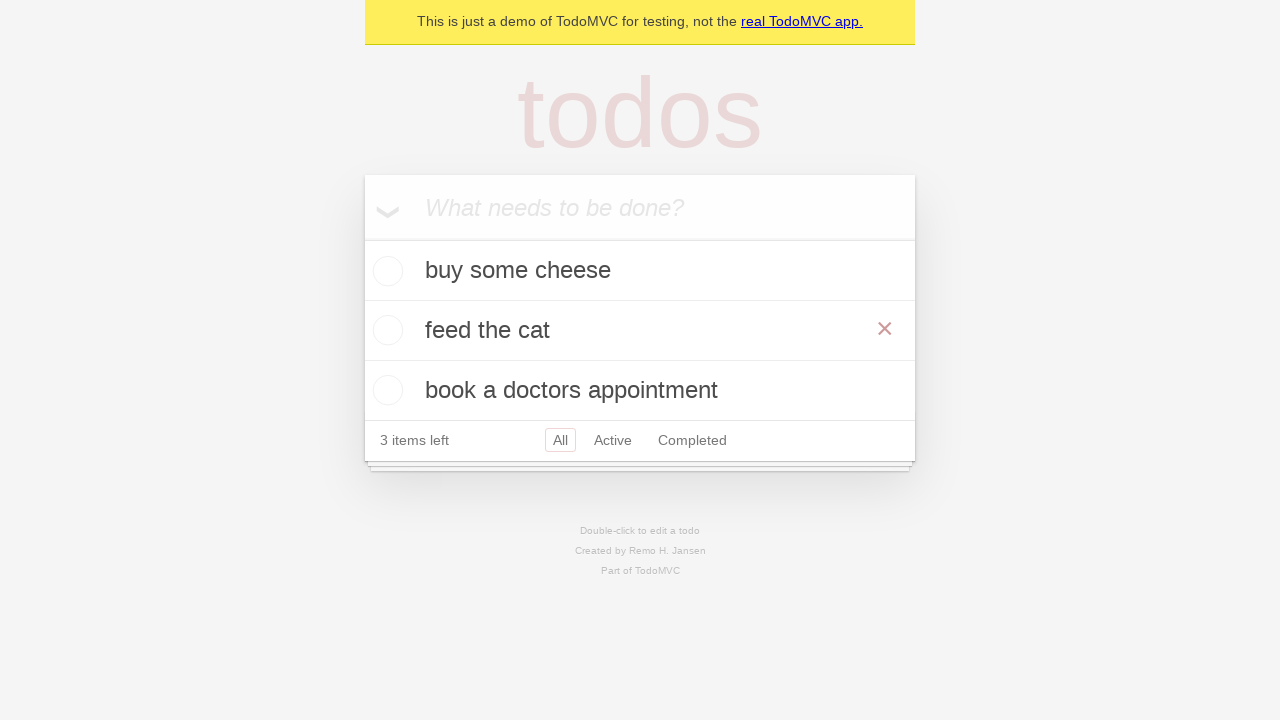